Tests drag and drop functionality on jQuery UI demo page by dragging an element from source to destination

Starting URL: https://jqueryui.com/droppable/

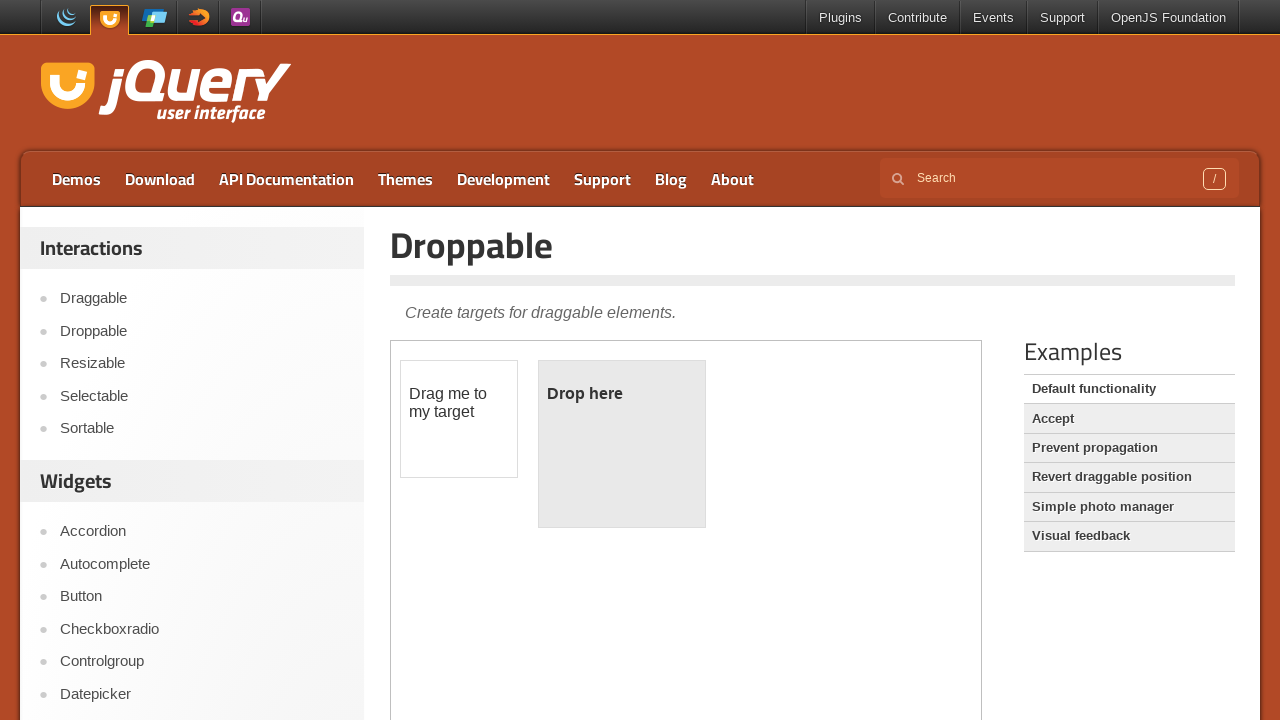

Located iframe containing drag and drop demo
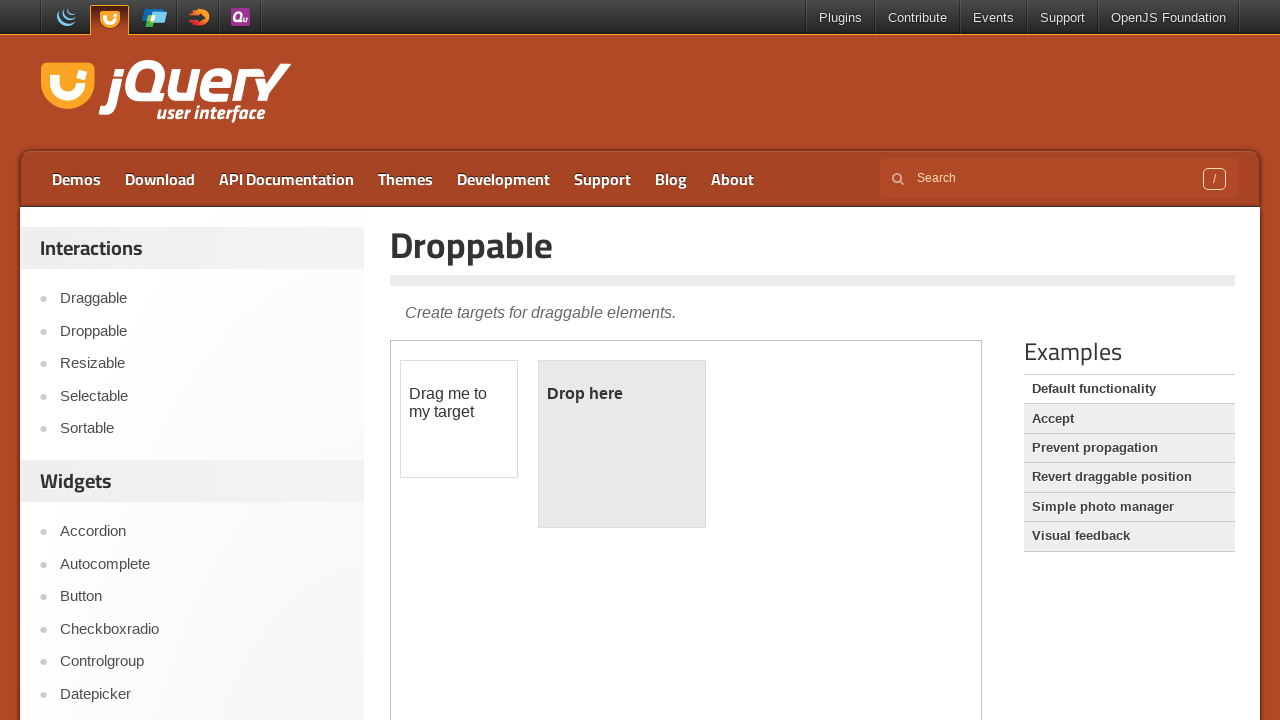

Located draggable source element
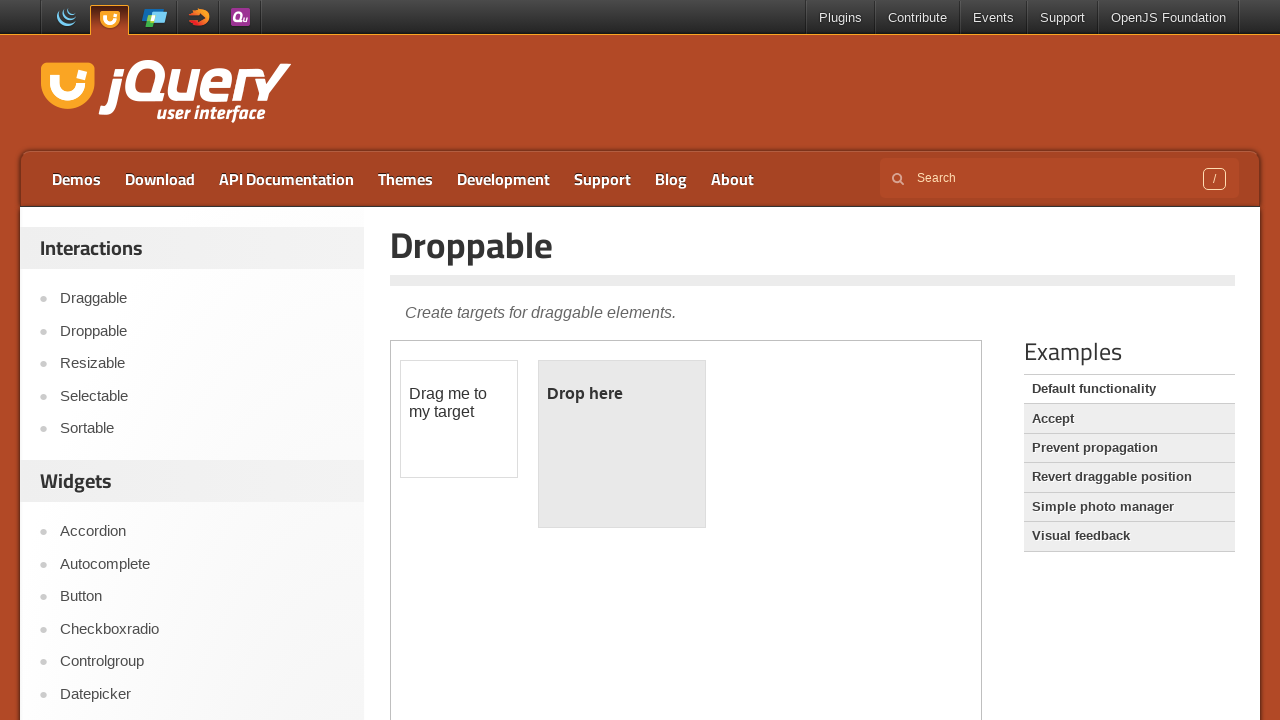

Located droppable destination element
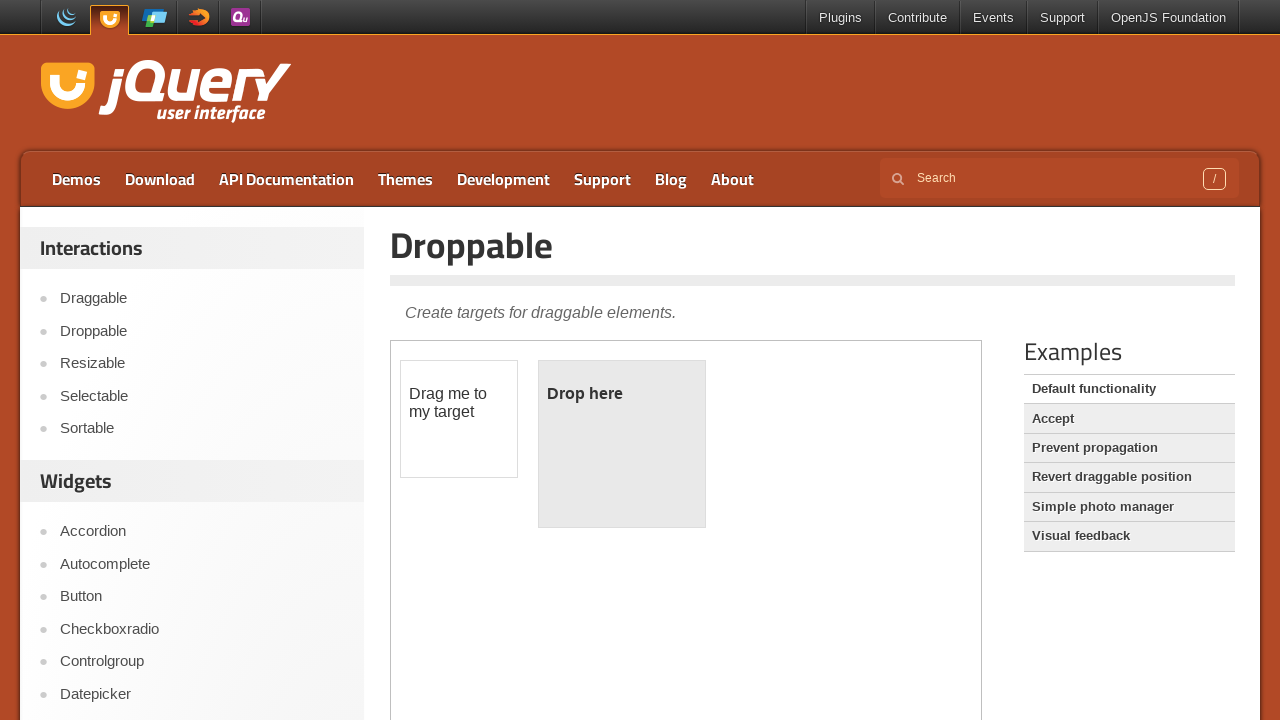

Source element became visible
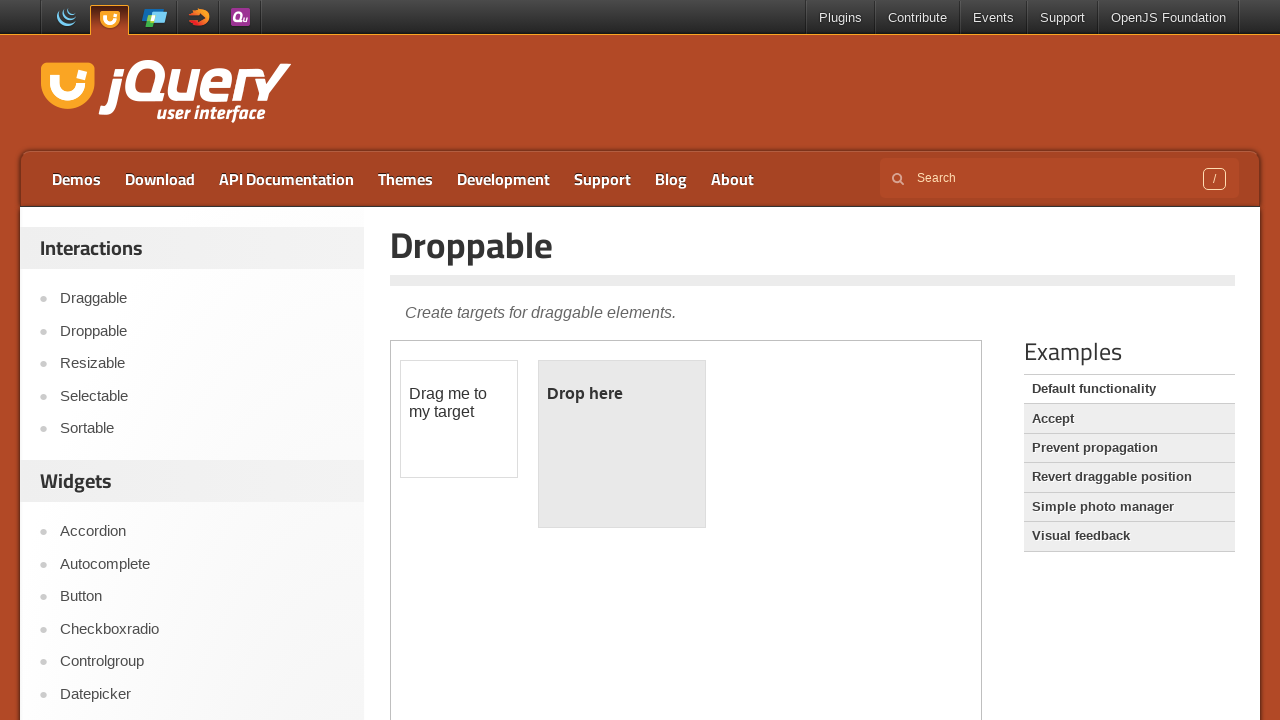

Destination element became visible
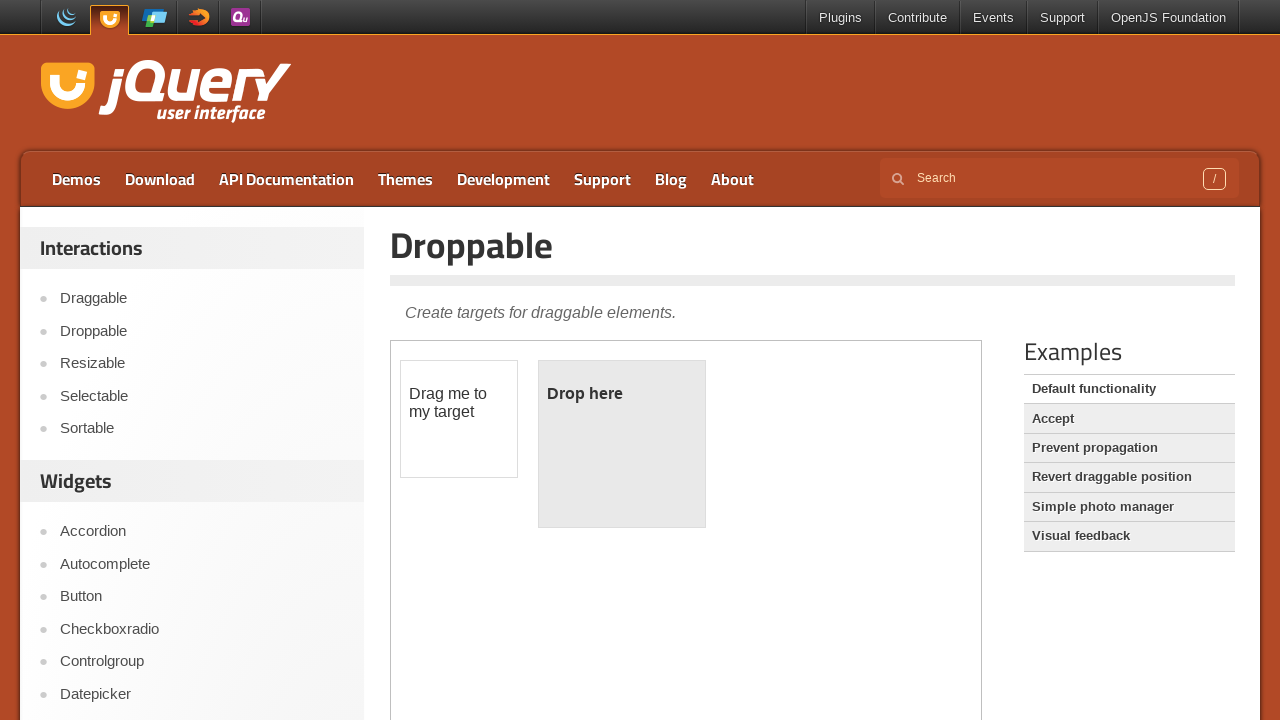

Dragged source element to destination element at (622, 444)
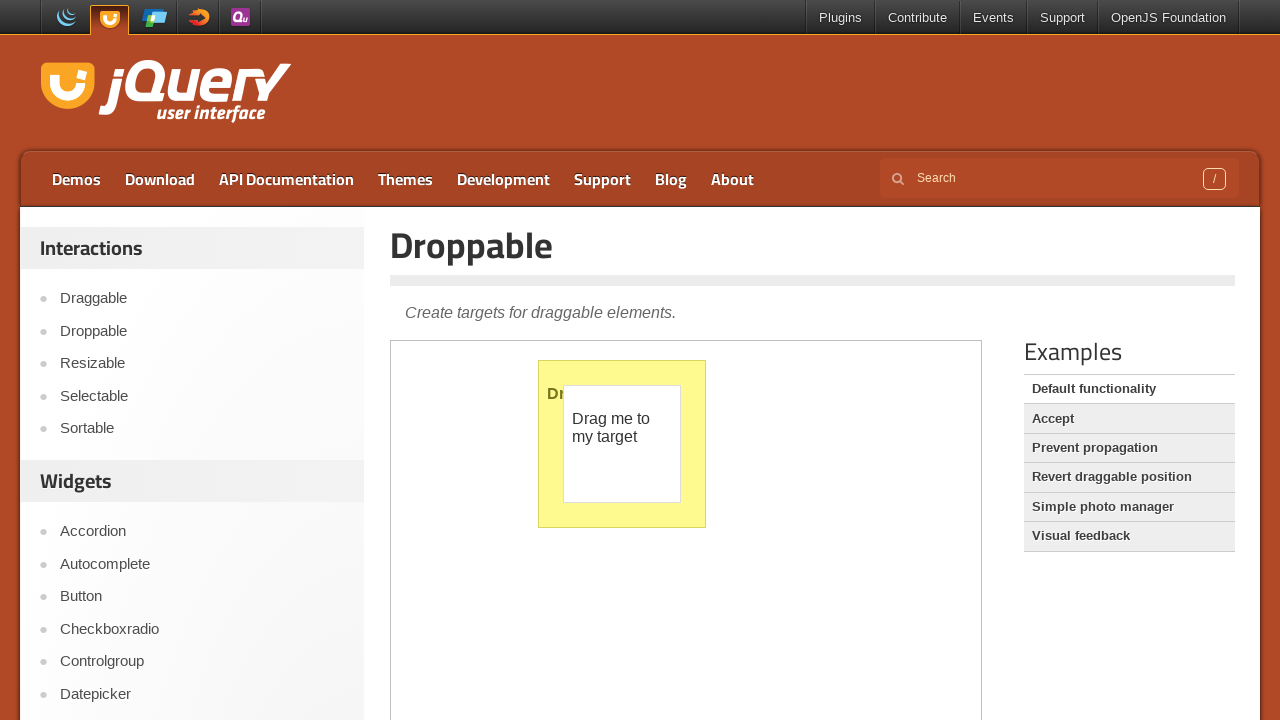

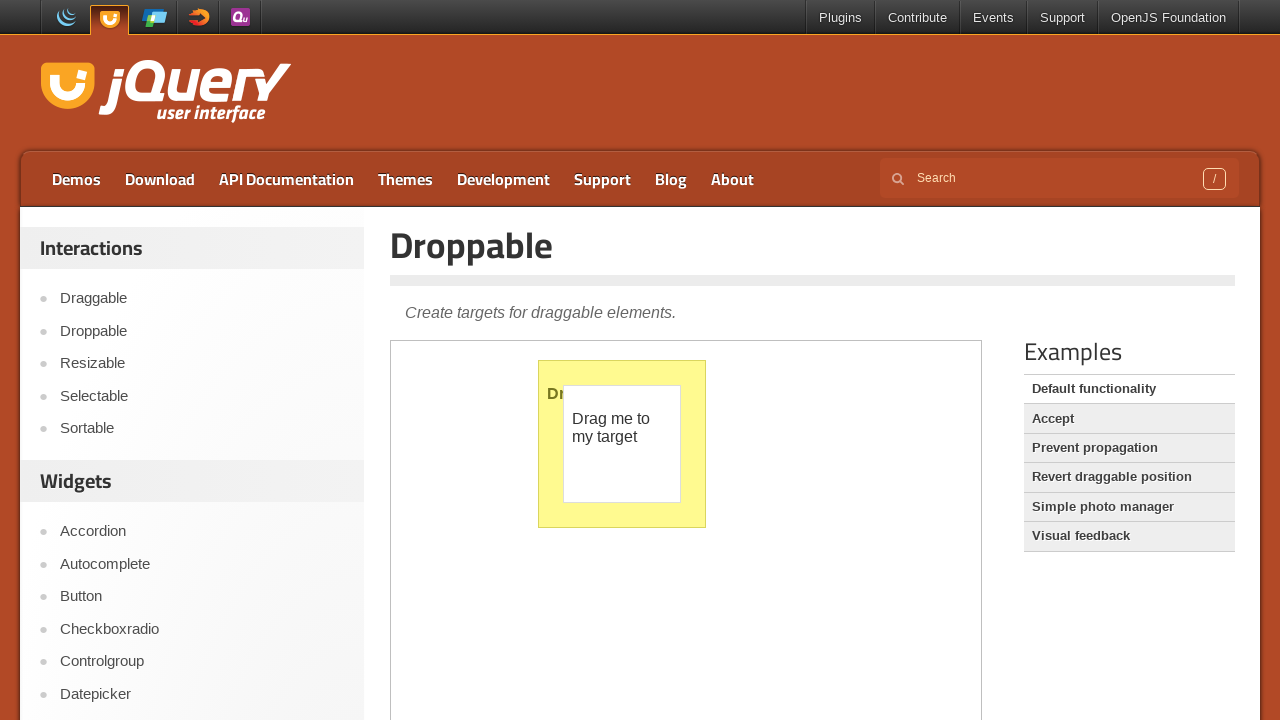